Tests navigation to Playwright docs, clicks the 'Get started' link, and verifies the Installation heading is visible

Starting URL: https://playwright.dev/

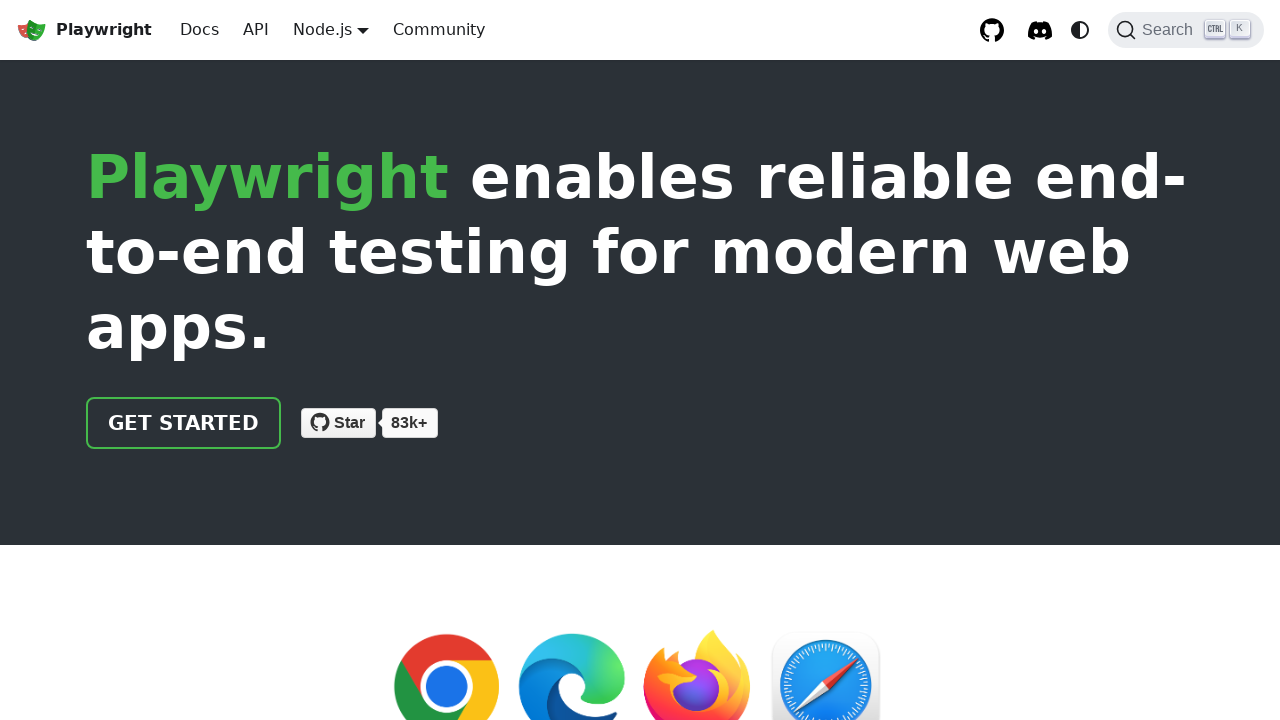

Navigated to https://playwright.dev/
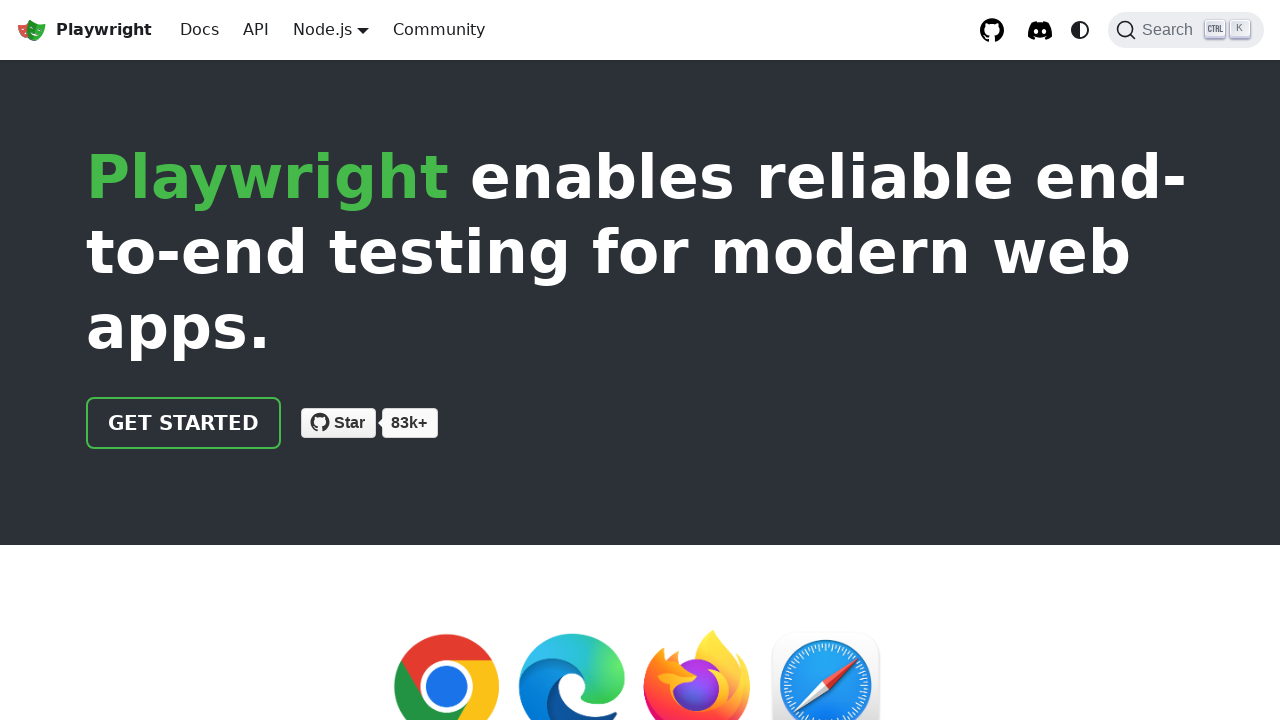

Clicked the 'Get started' link at (184, 423) on internal:role=link[name="Get started"i]
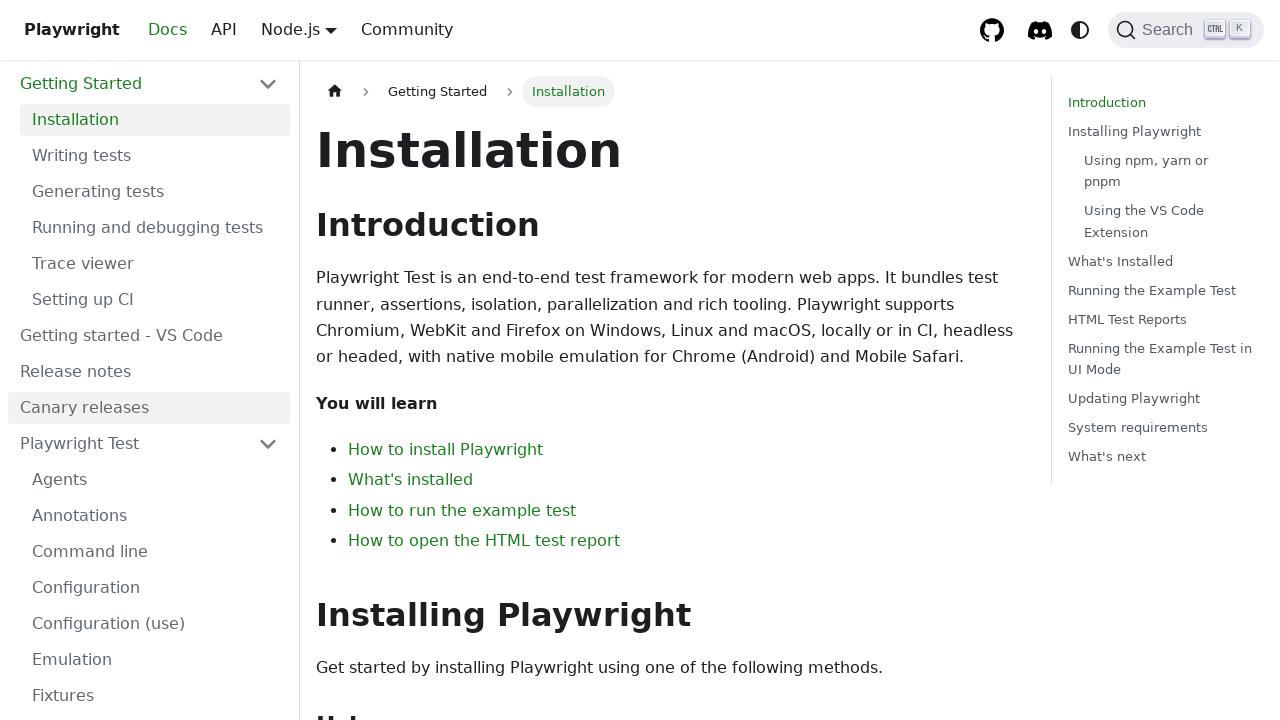

Verified Installation heading is visible
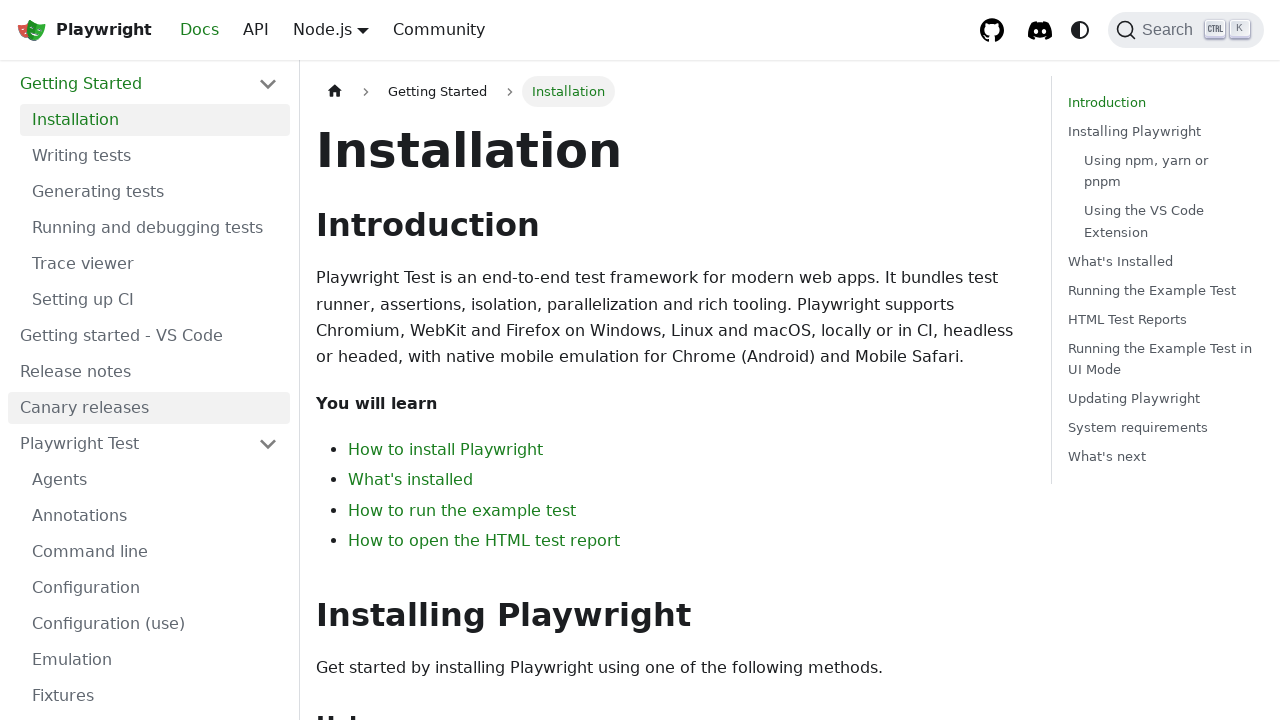

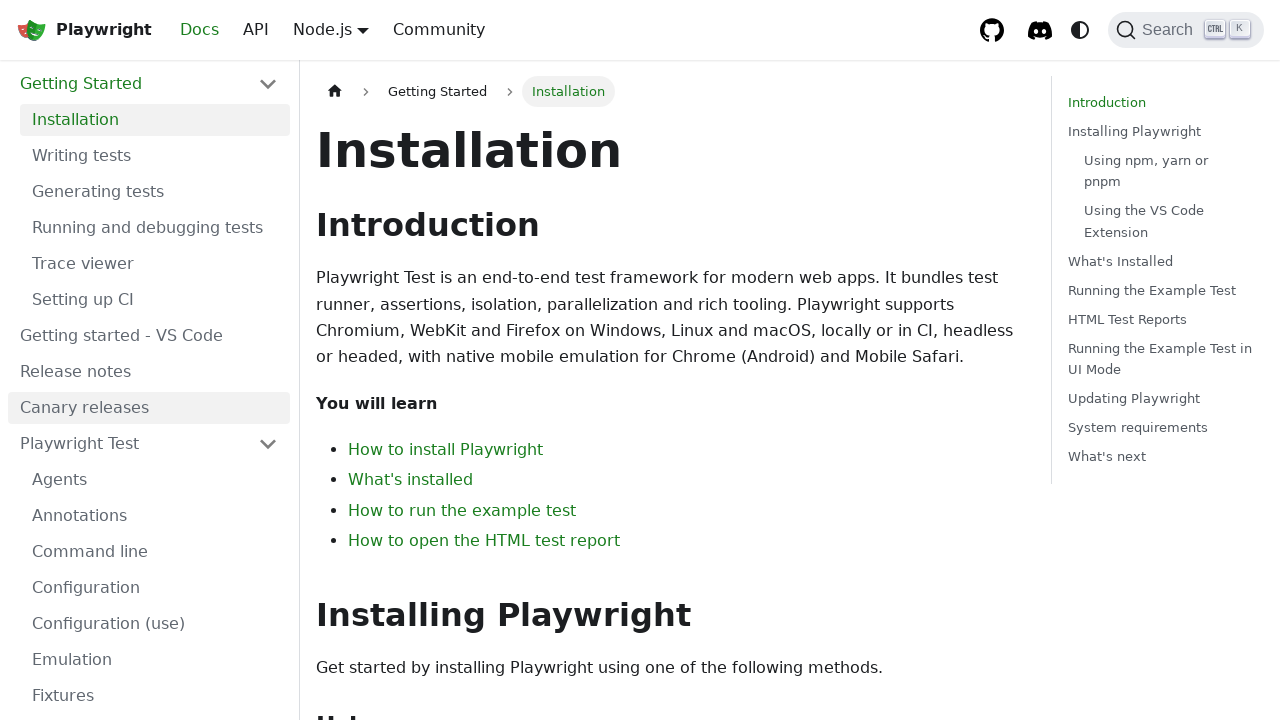